Tests notification message display by clicking a link that triggers a notification

Starting URL: http://the-internet.herokuapp.com/notification_message_rendered

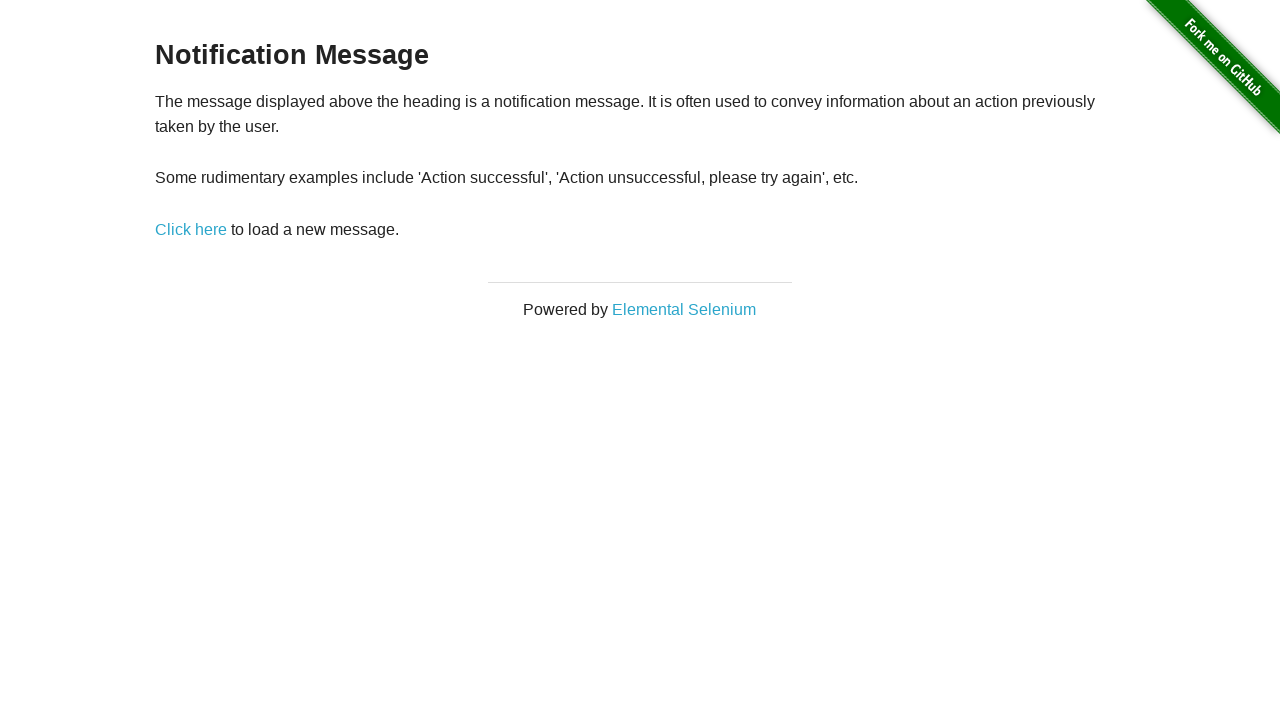

Clicked link to trigger notification at (191, 229) on xpath=//*[@id='content']/div/p/a
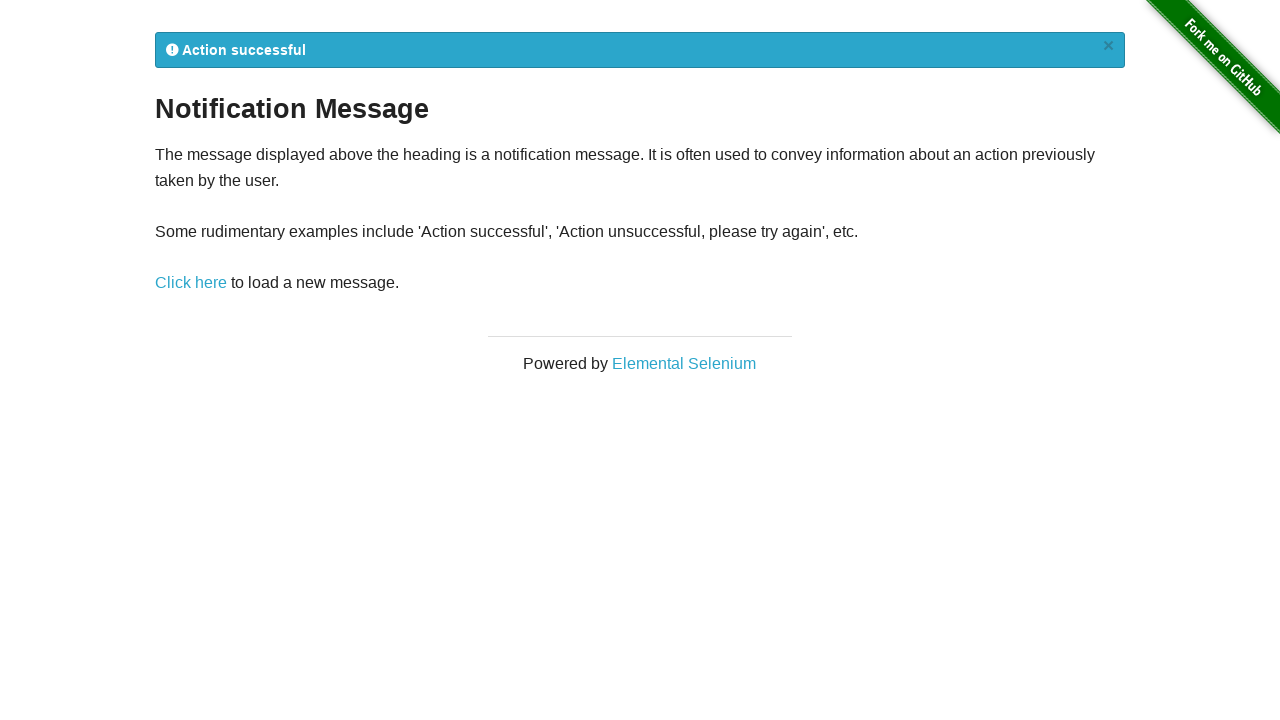

Located notification element
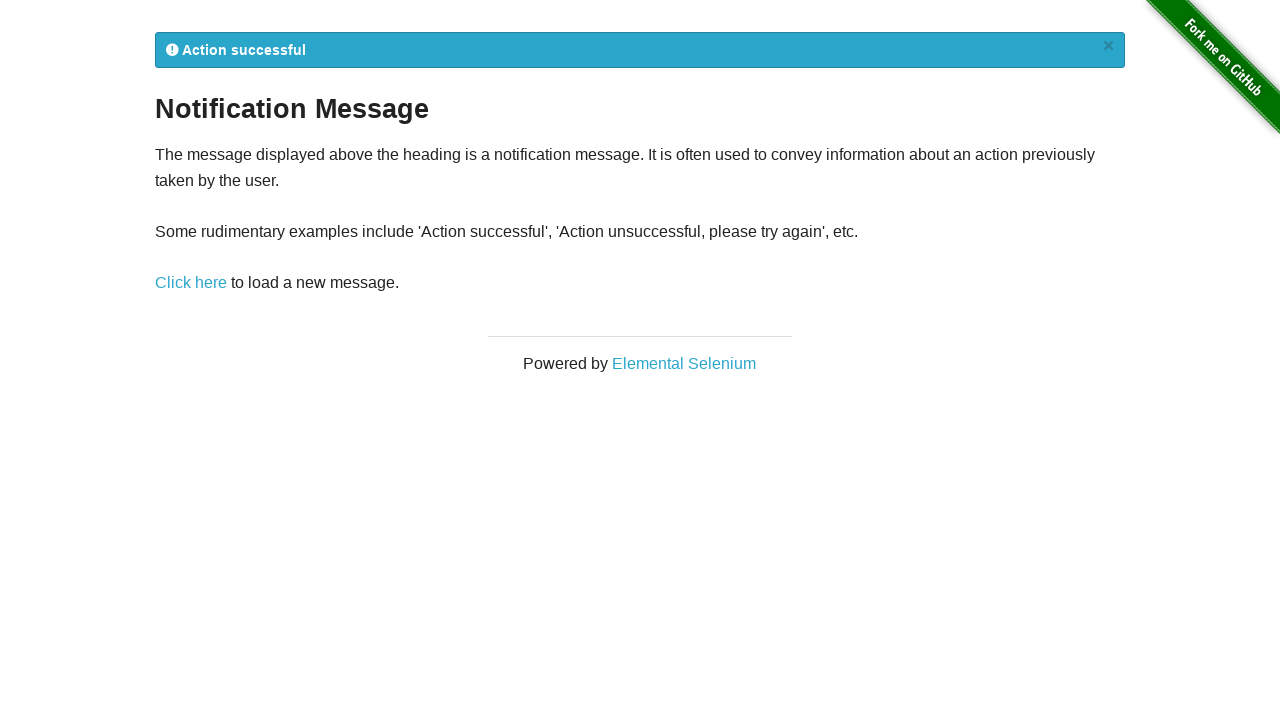

Notification message appeared on page
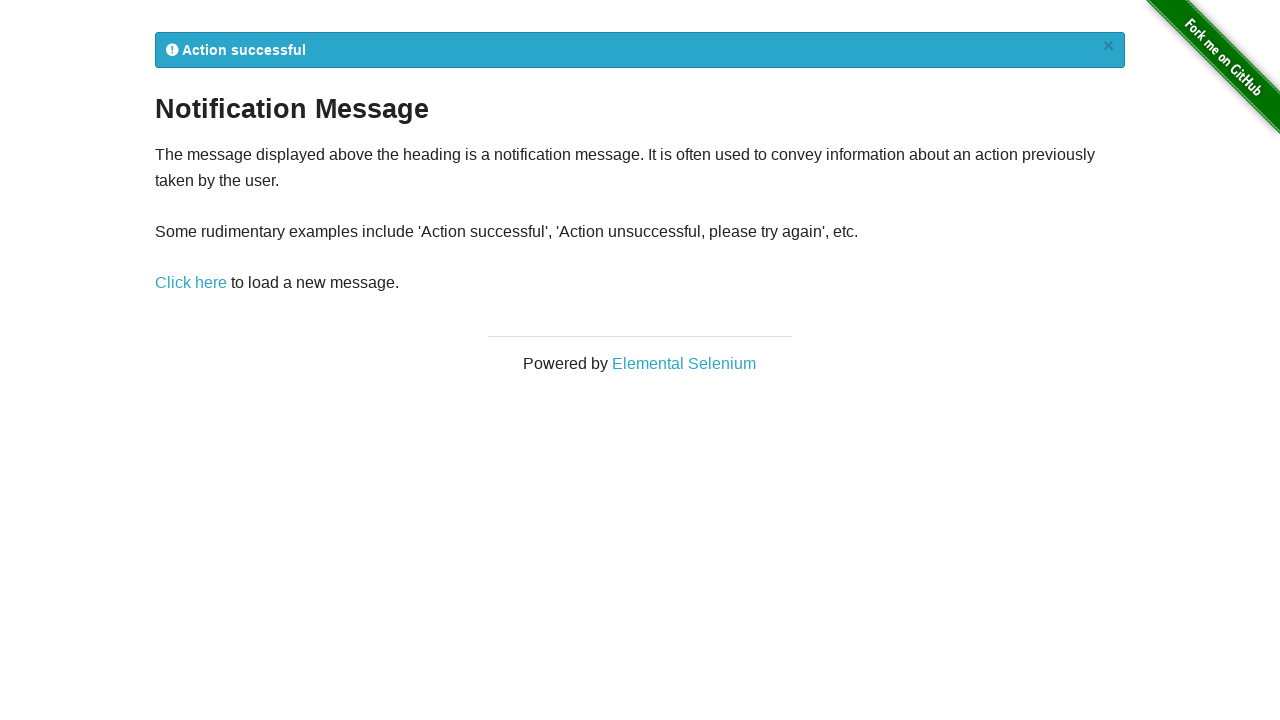

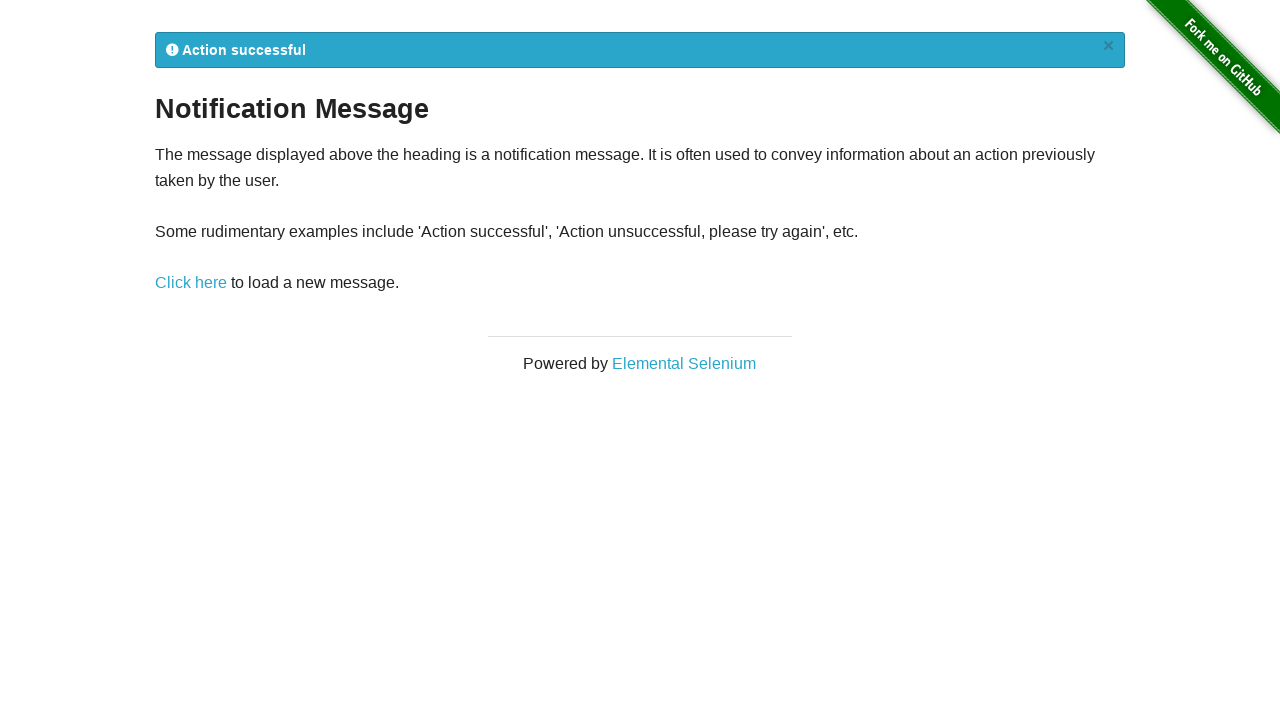